Tests the home page by navigating to it and verifying the page title is "Home"

Starting URL: https://lkmdemoaut.accenture.com/TestMeApp/fetchcat.htm

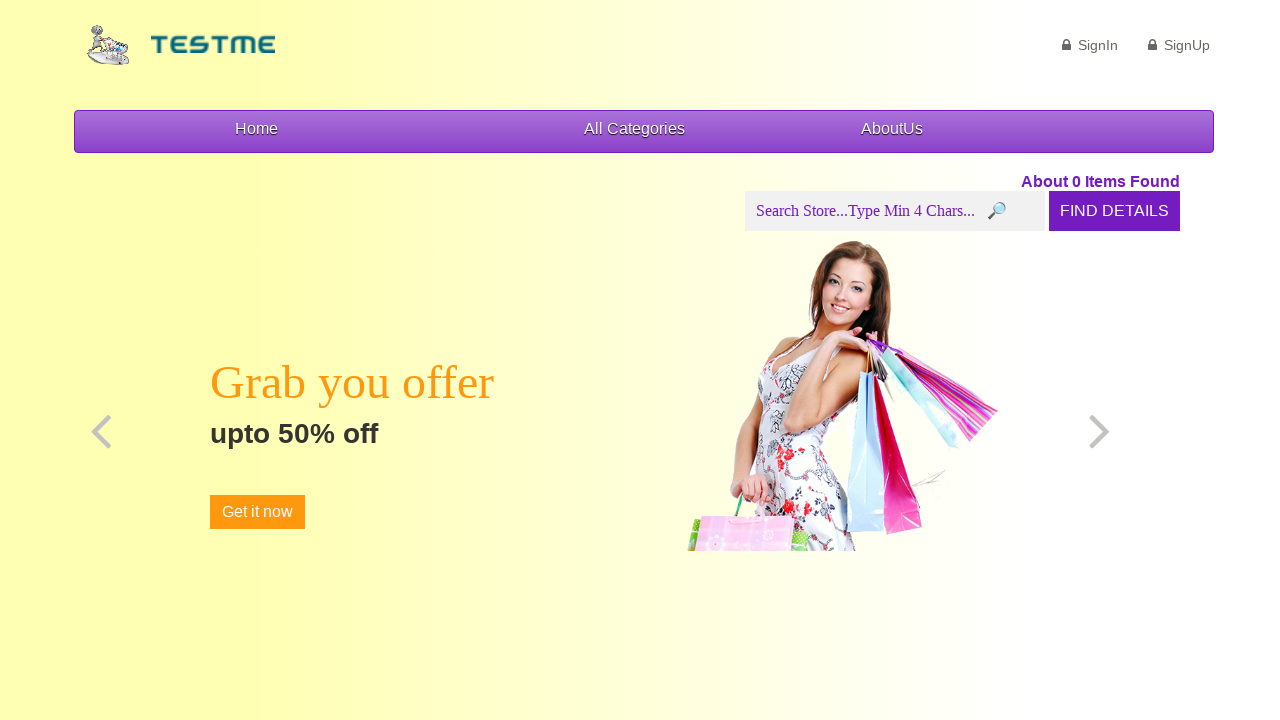

Waited for page to load (domcontentloaded state)
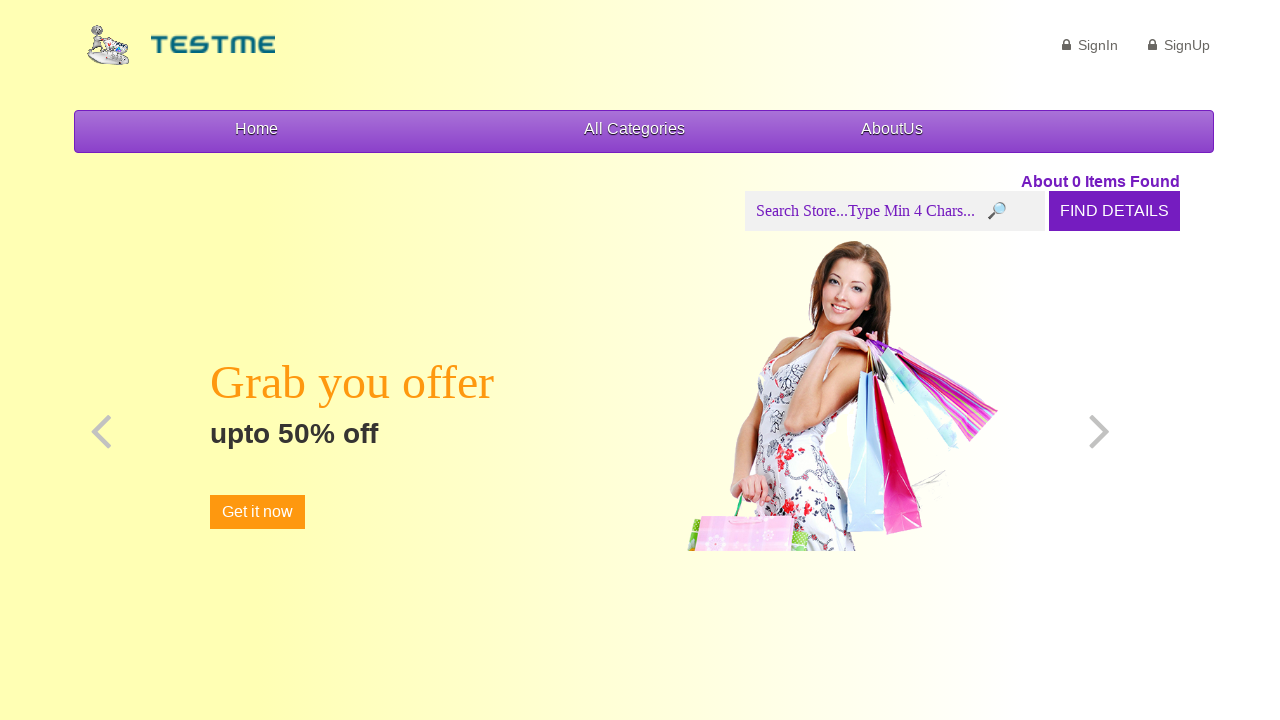

Verified page title is 'Home'
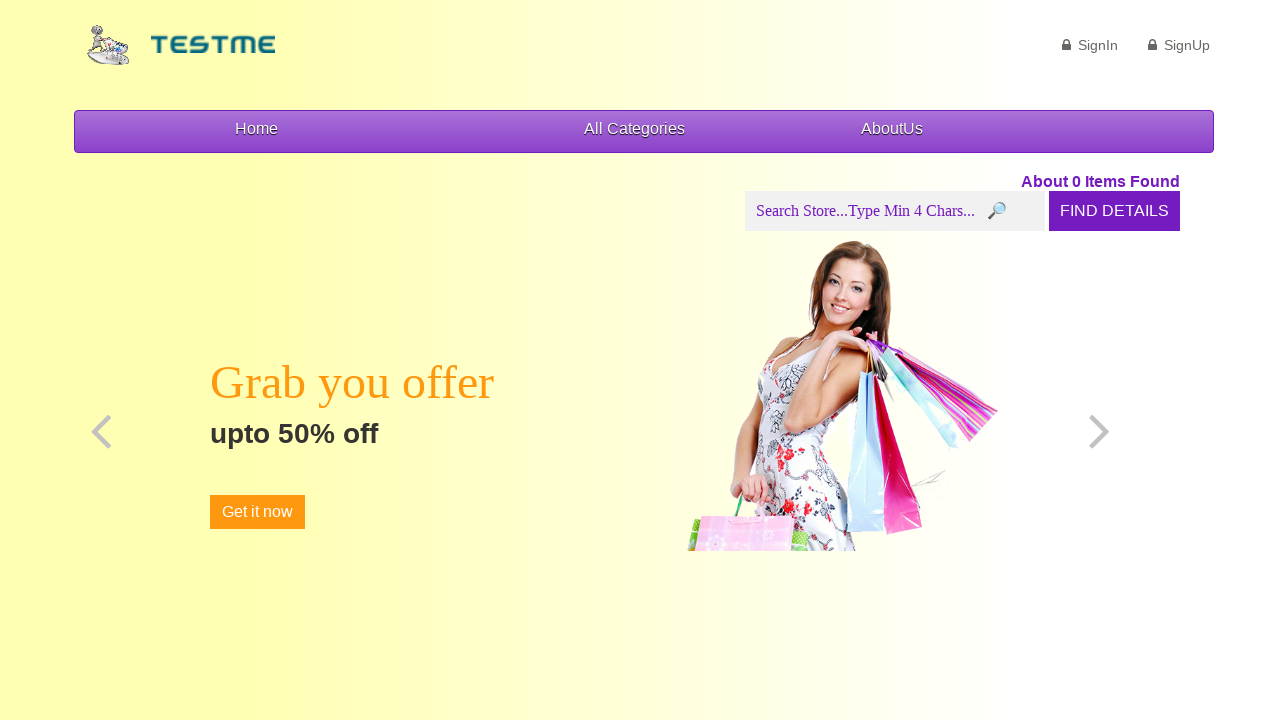

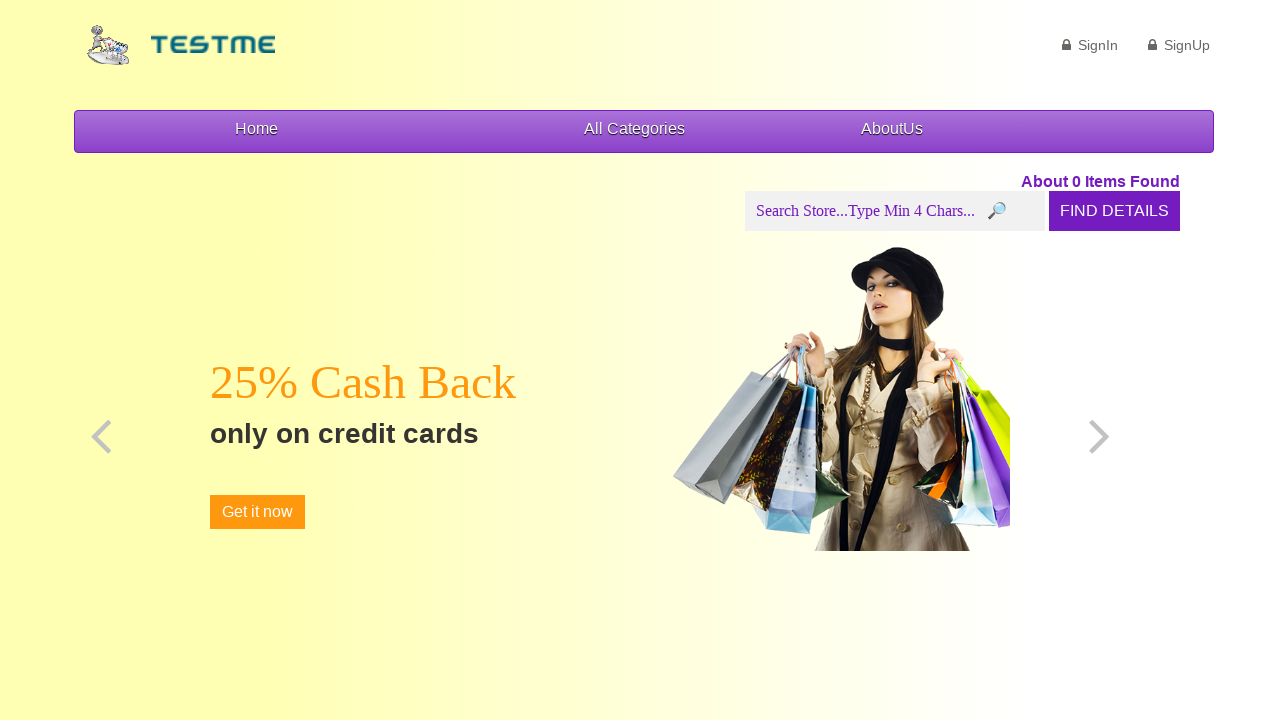